Navigates to W3Schools HTML tables tutorial page and verifies that the example HTML table with customer data is present and contains rows and columns.

Starting URL: https://www.w3schools.com/html/html_tables.asp

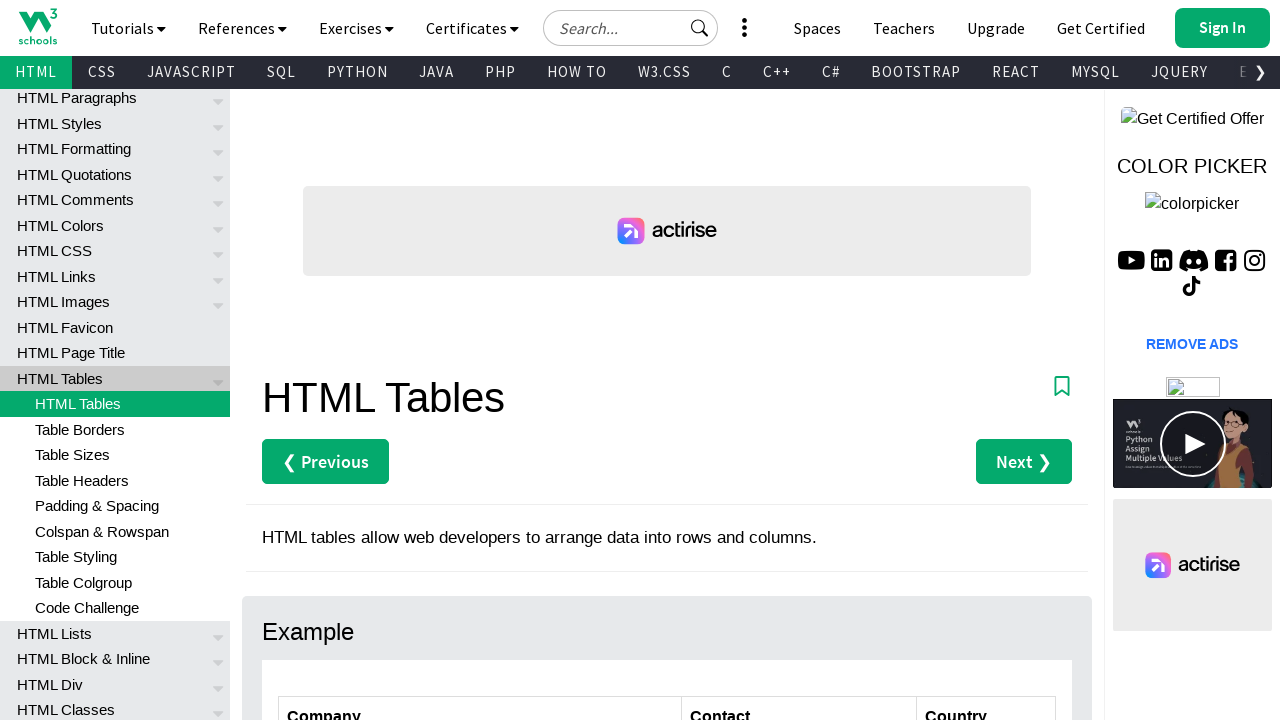

Navigated to W3Schools HTML tables tutorial page
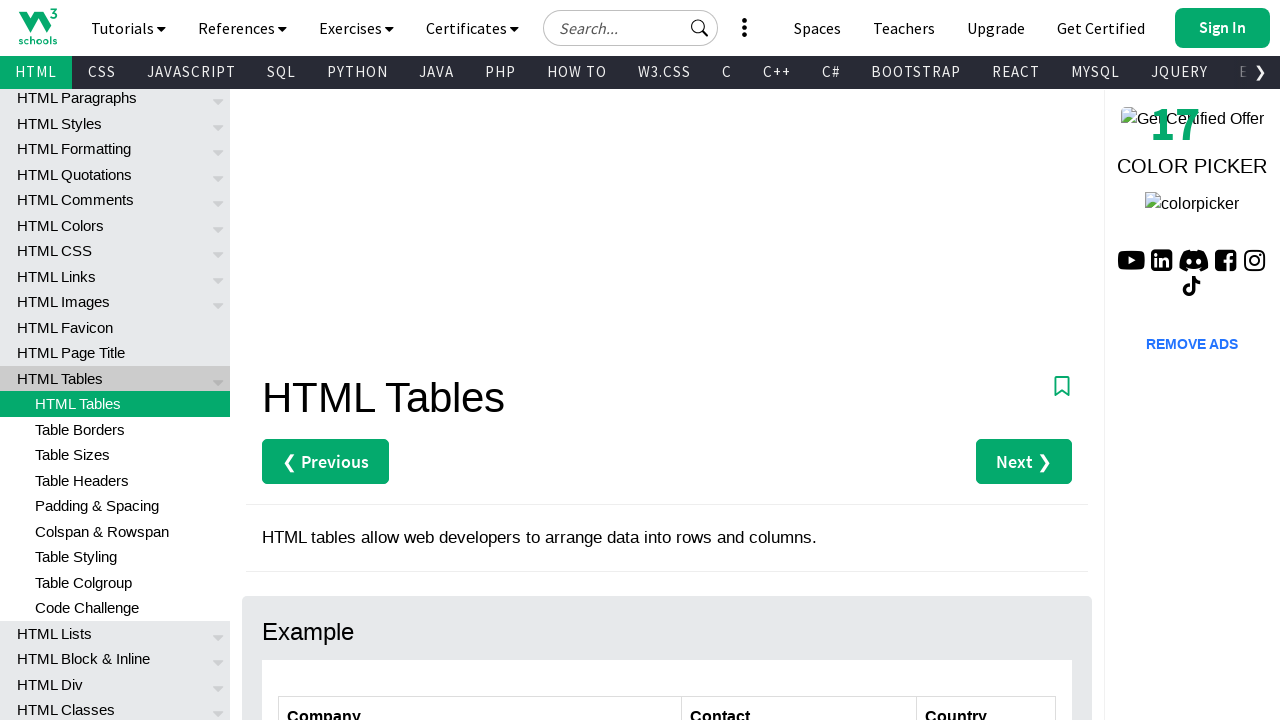

Customers table became visible
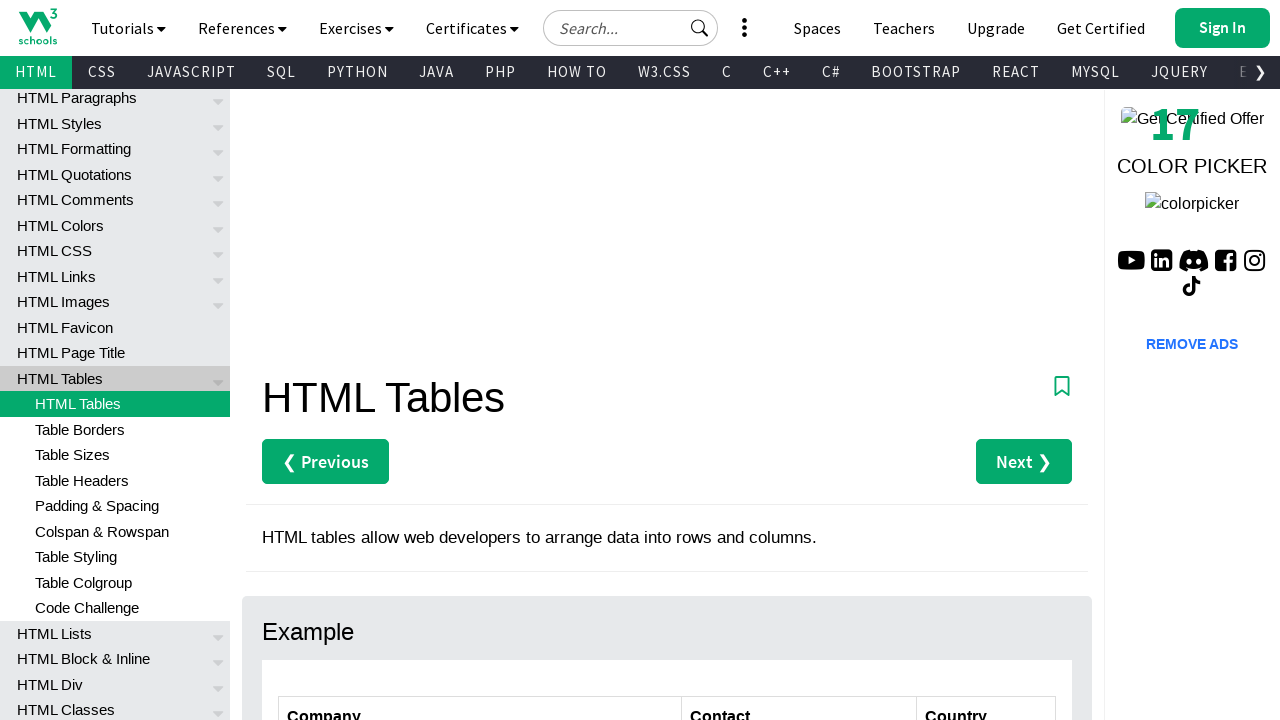

Verified table has rows in tbody
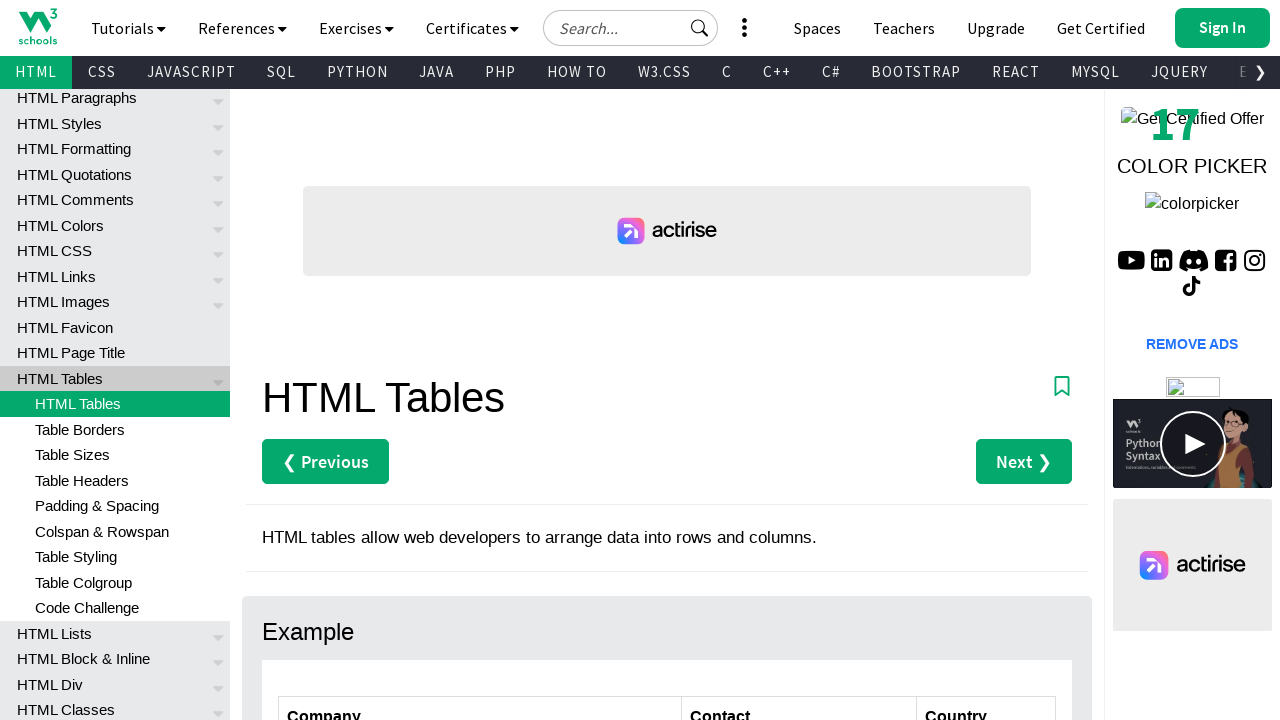

Verified table cells are present in the first data row
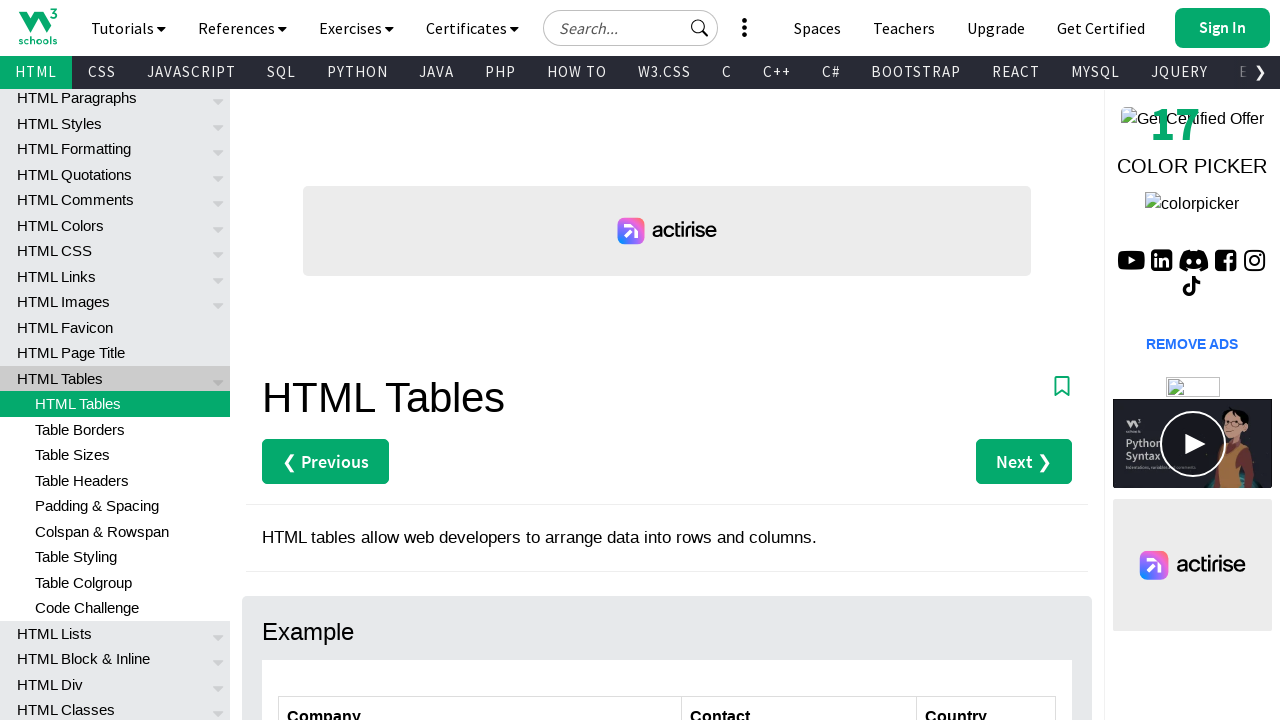

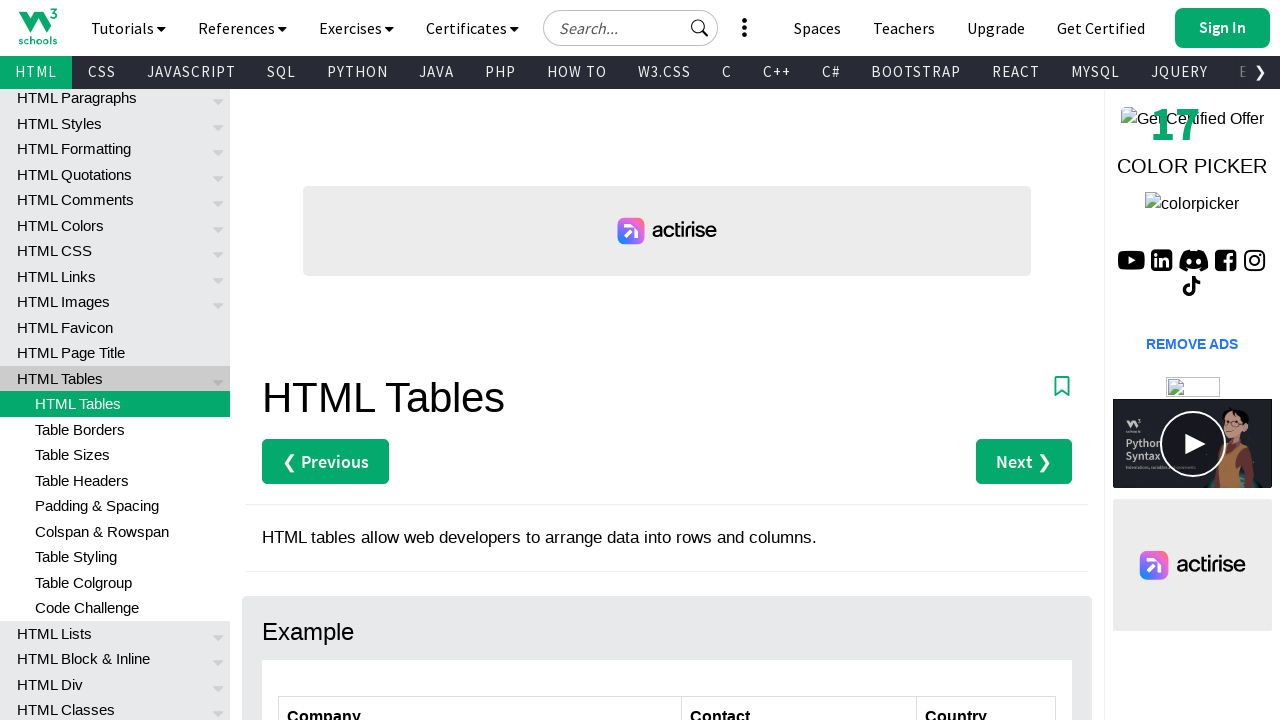